Tests jQuery UI droppable functionality by dragging an element and dropping it onto a target area

Starting URL: https://jqueryui.com/droppable

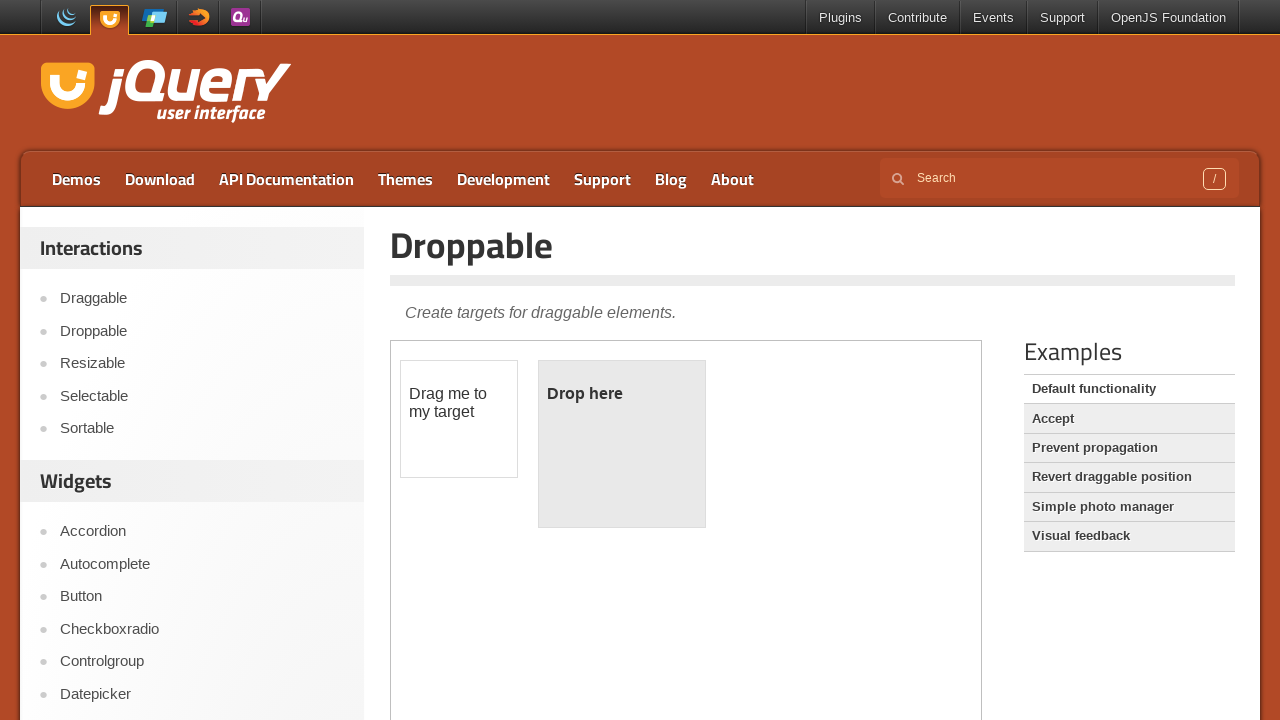

Located the iframe containing the droppable demo
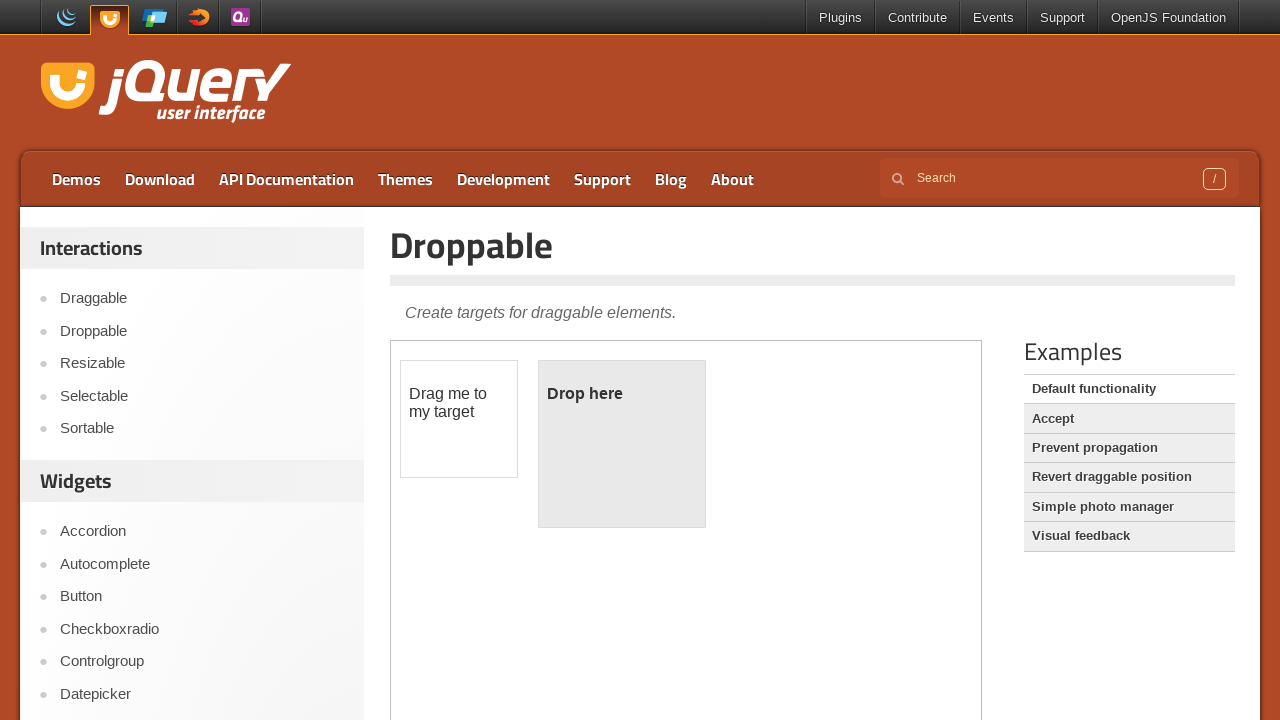

Located the draggable element
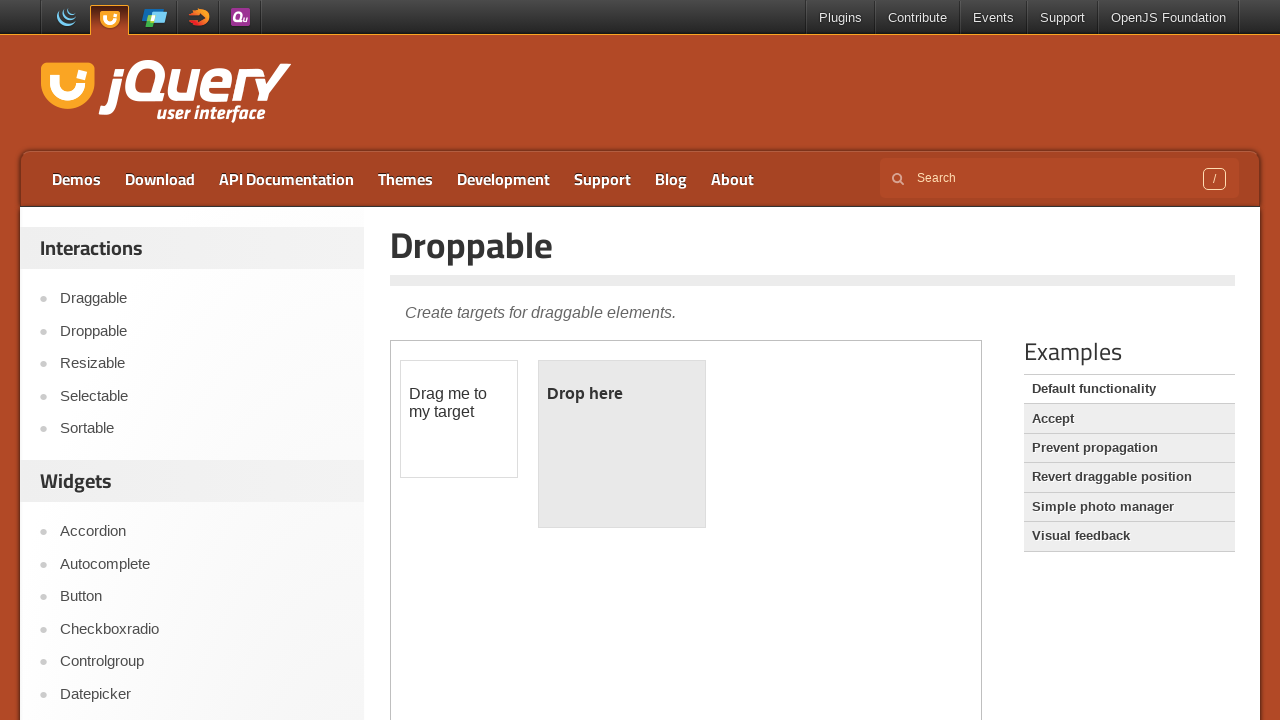

Located the droppable target area
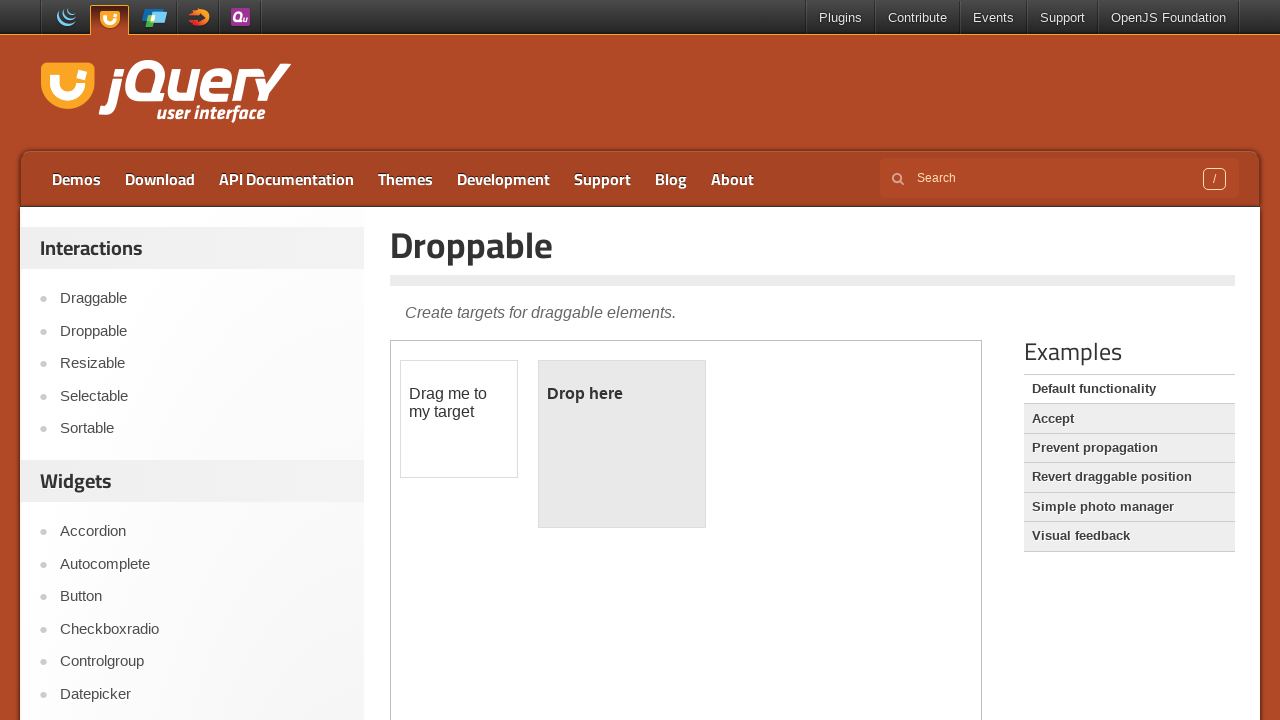

Dragged the draggable element onto the droppable target area at (622, 444)
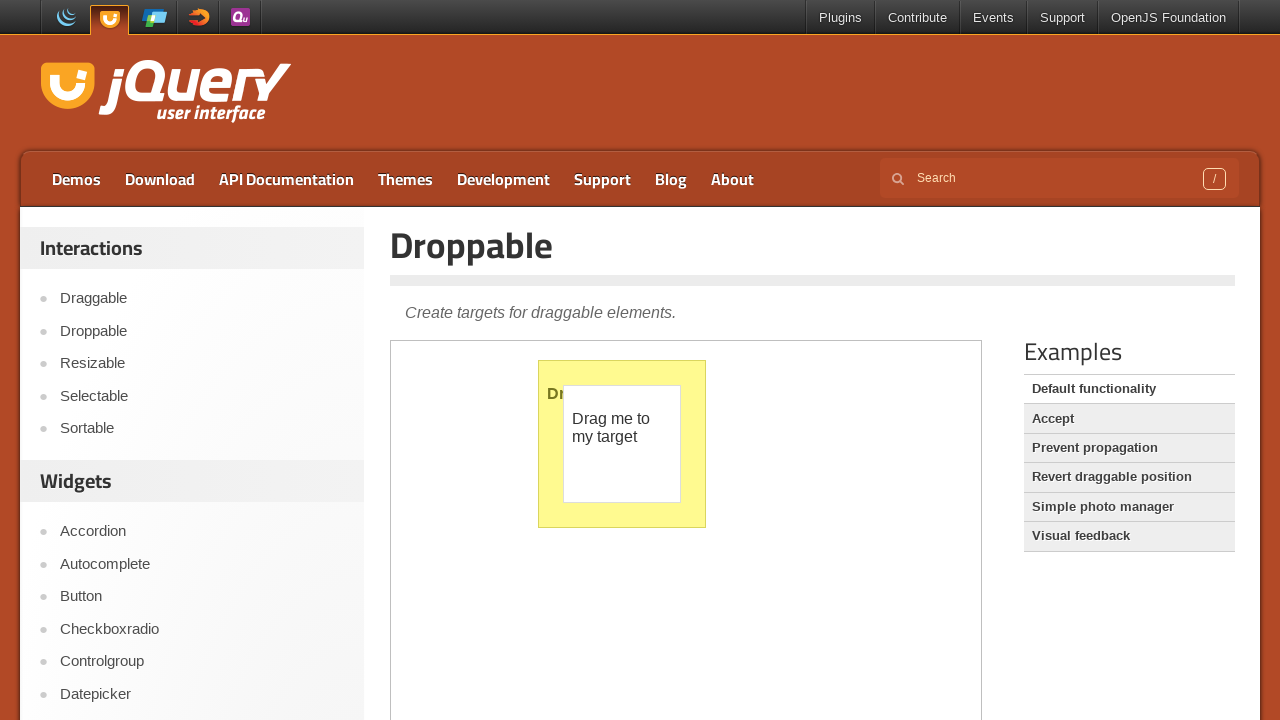

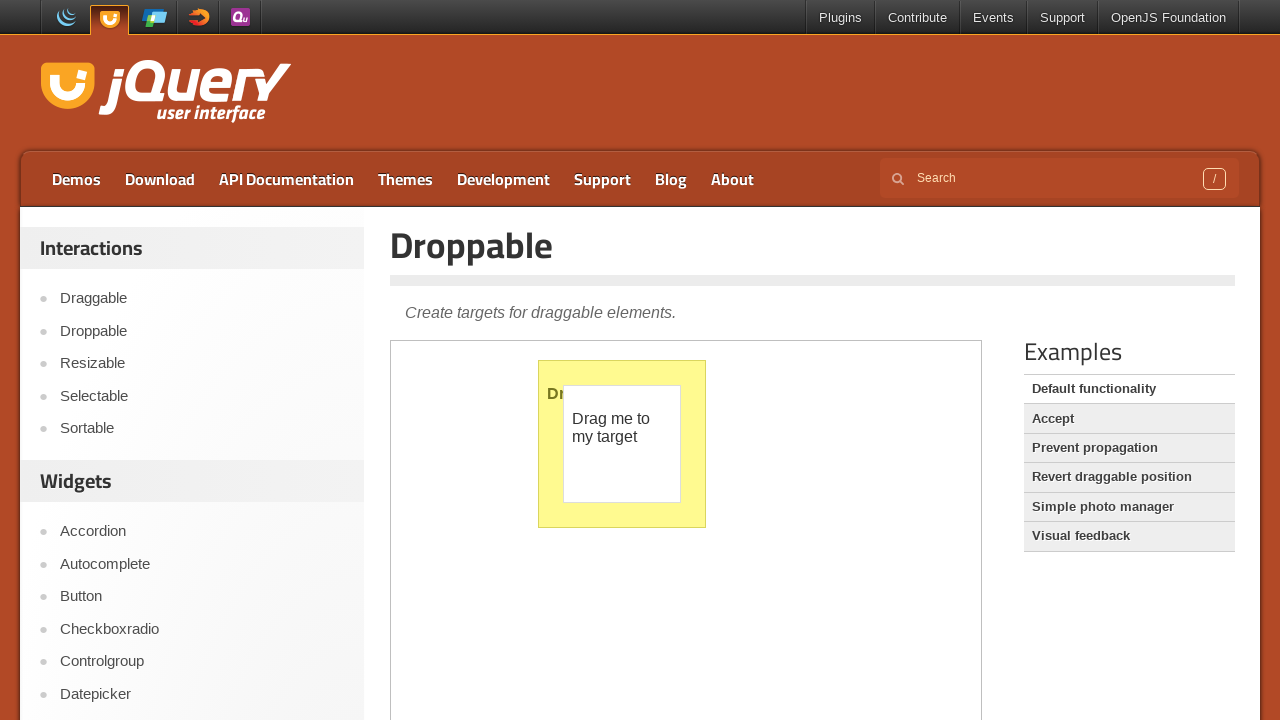